Tests JavaScript alert handling by clicking a button to trigger a confirm dialog, dismissing it, and then interacting with a prompt dialog by entering text.

Starting URL: https://the-internet.herokuapp.com/javascript_alerts

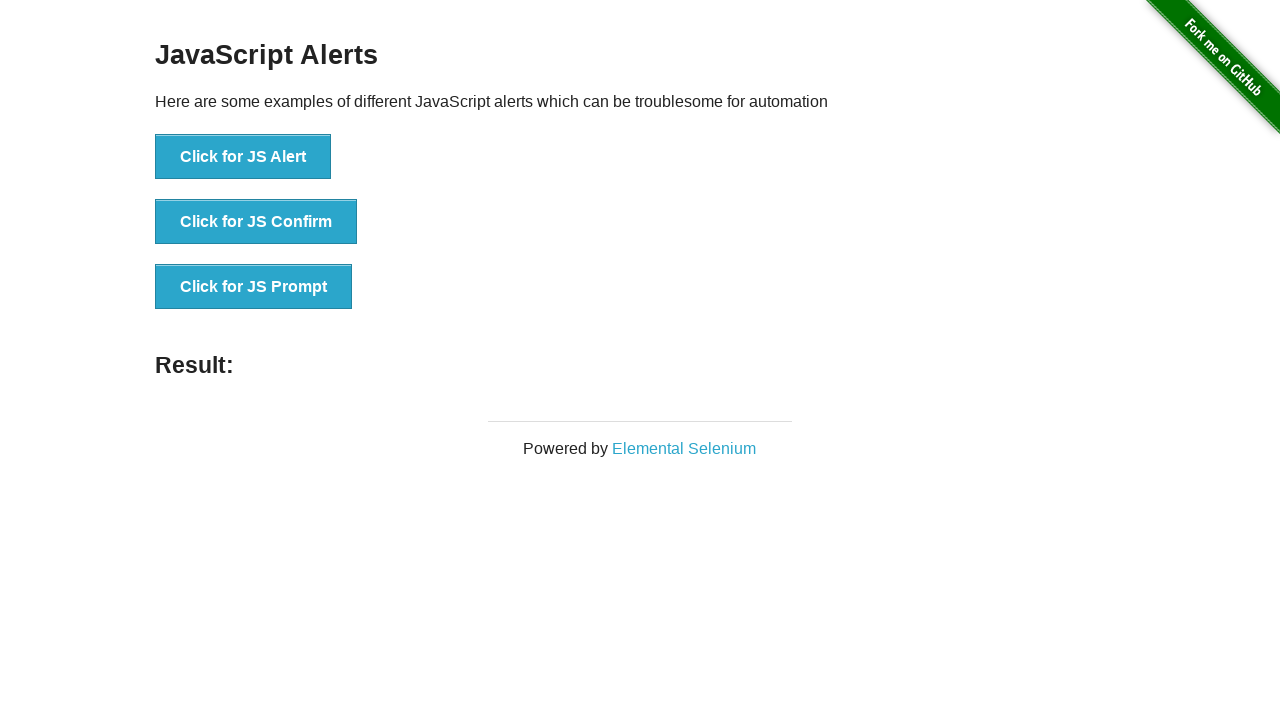

Clicked button to trigger JavaScript confirm dialog at (256, 222) on xpath=//button[@onclick='jsConfirm()']
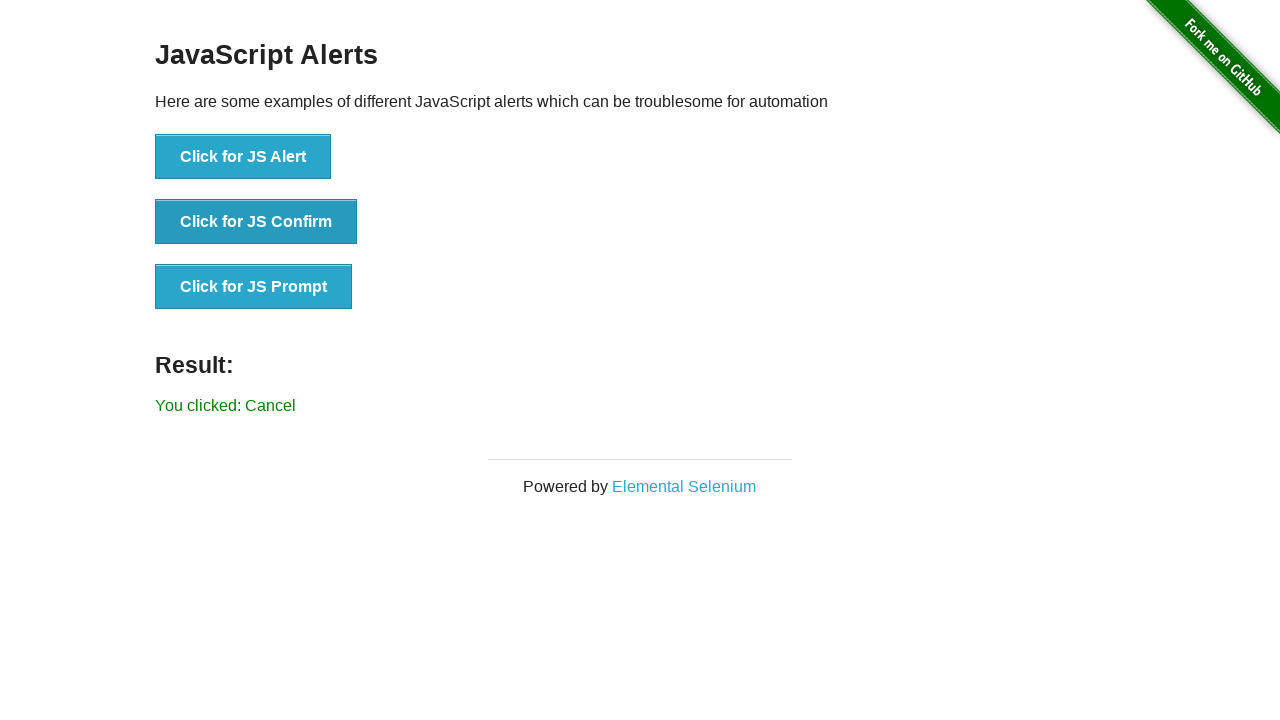

Set up dialog handler to dismiss confirm dialog
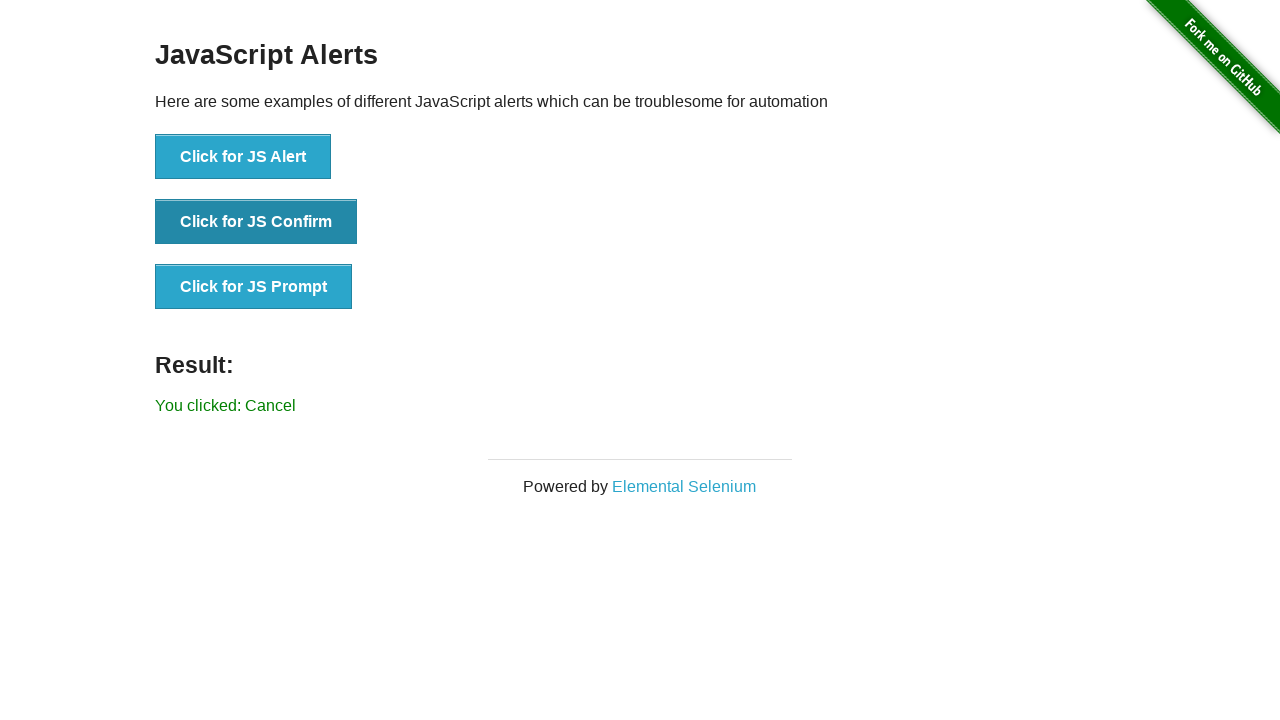

Waited 1000ms for dialog to be dismissed
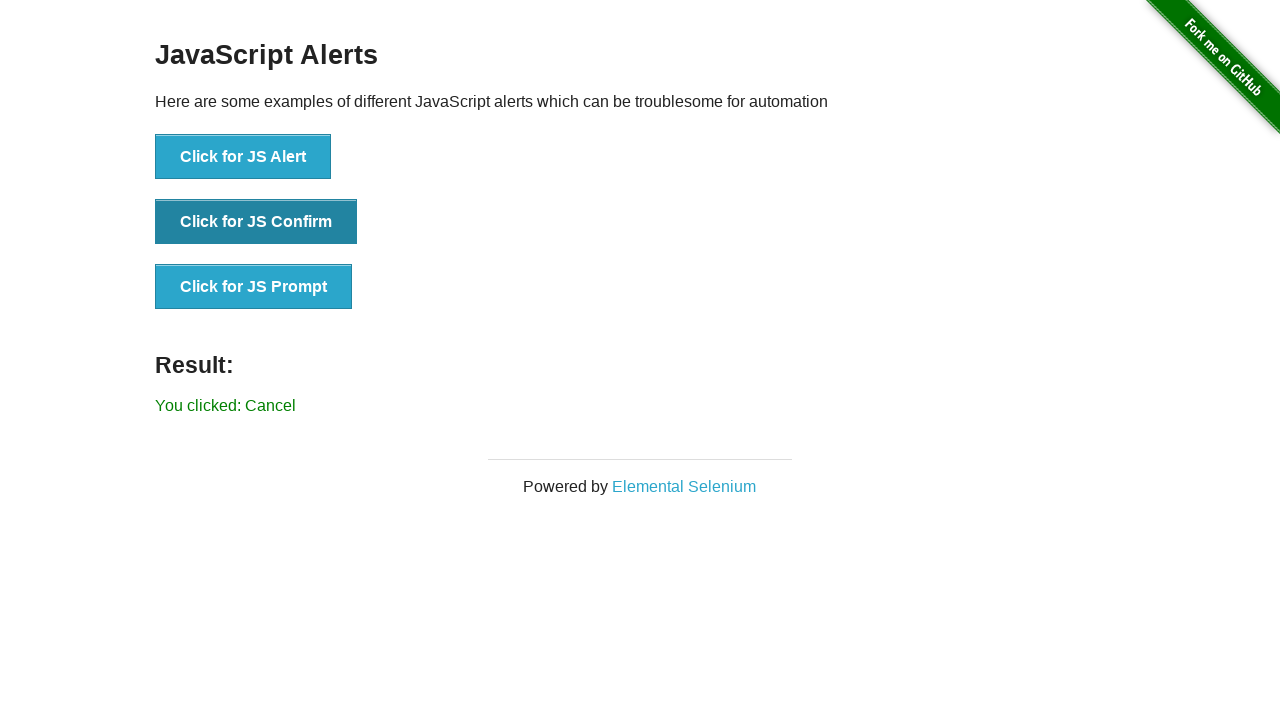

Clicked button to trigger JavaScript prompt dialog at (254, 287) on xpath=//button[@onclick='jsPrompt()']
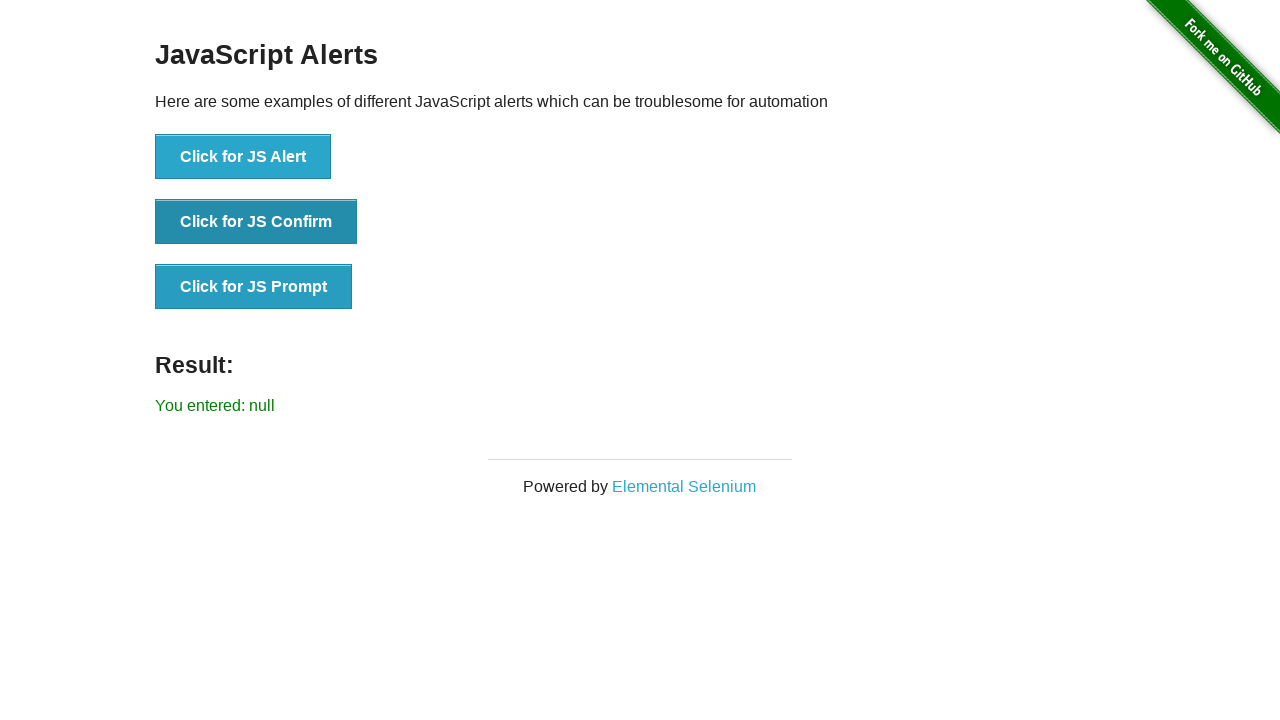

Set up dialog handler to accept prompt with text 'Peddireddy'
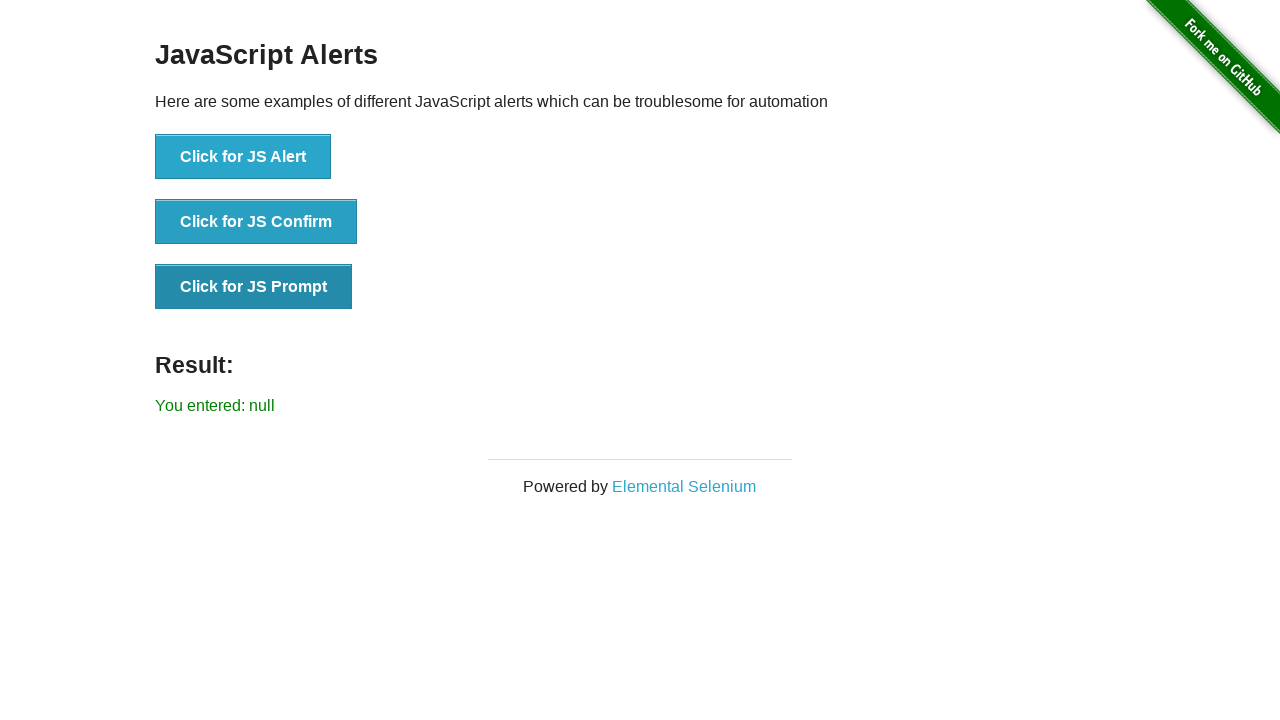

Waited 1000ms for prompt dialog to be handled
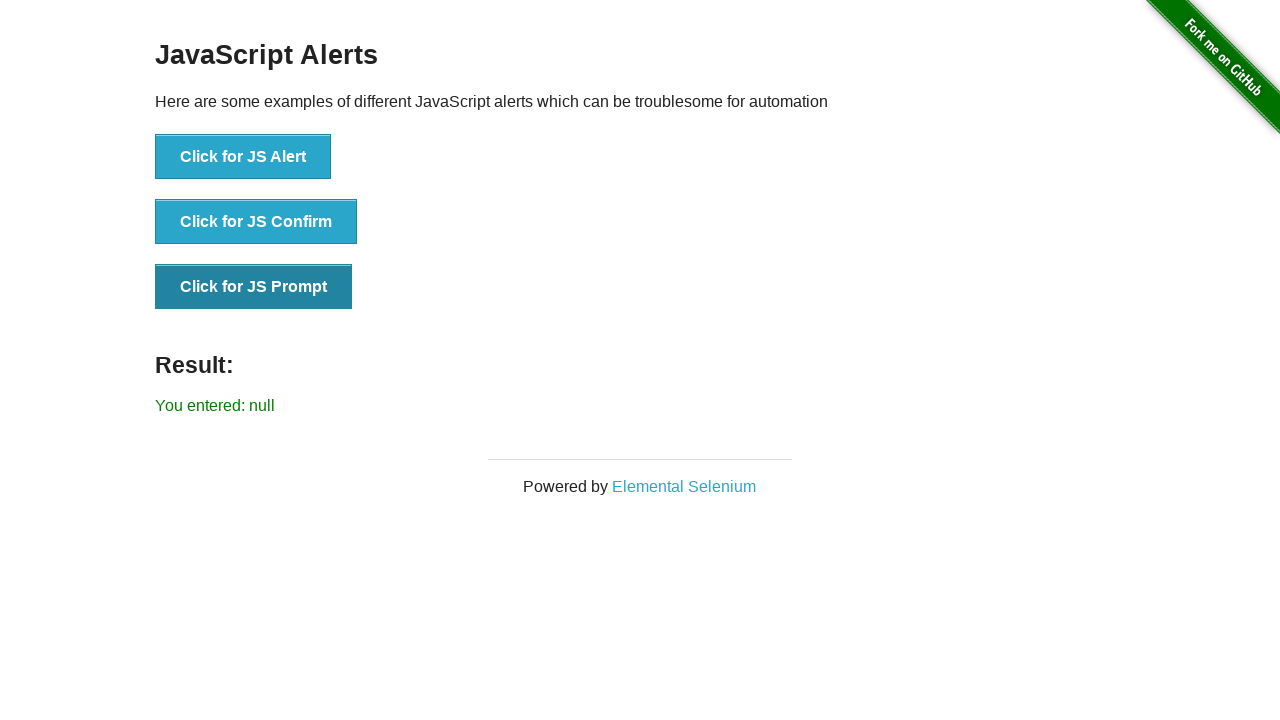

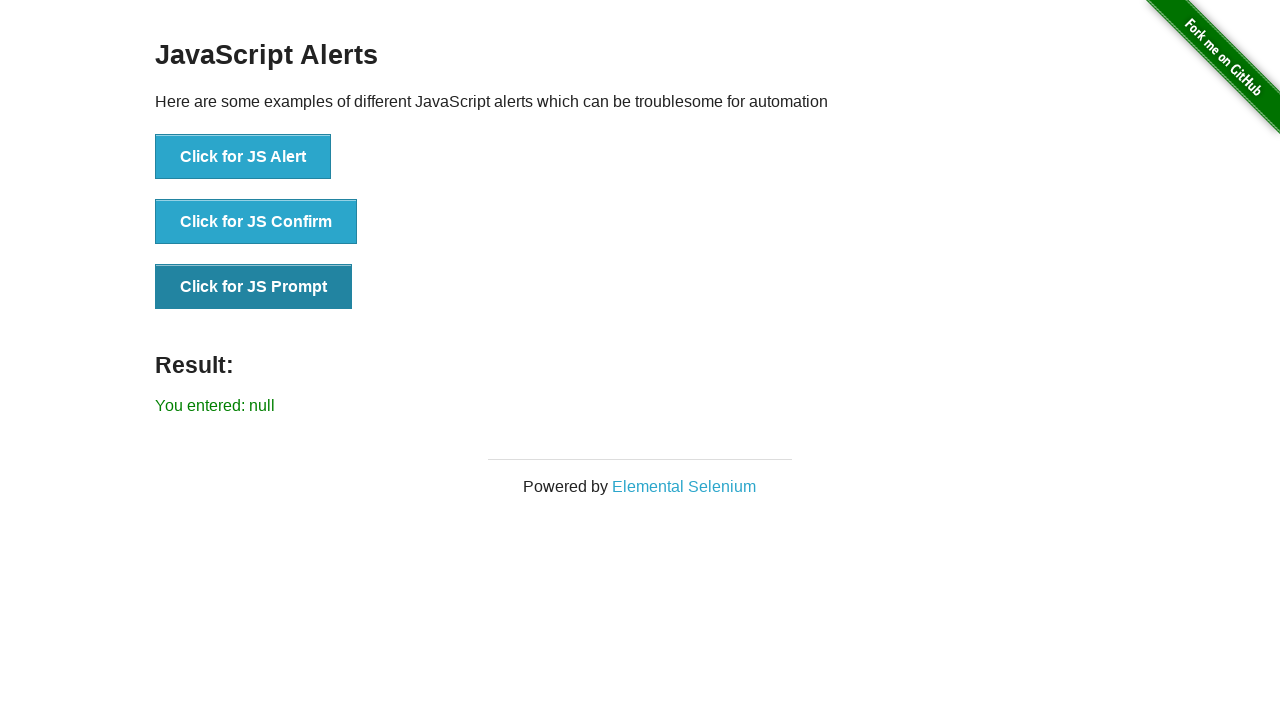